Tests API endpoint response by navigating to various API endpoints

Starting URL: https://httpbin.org/get

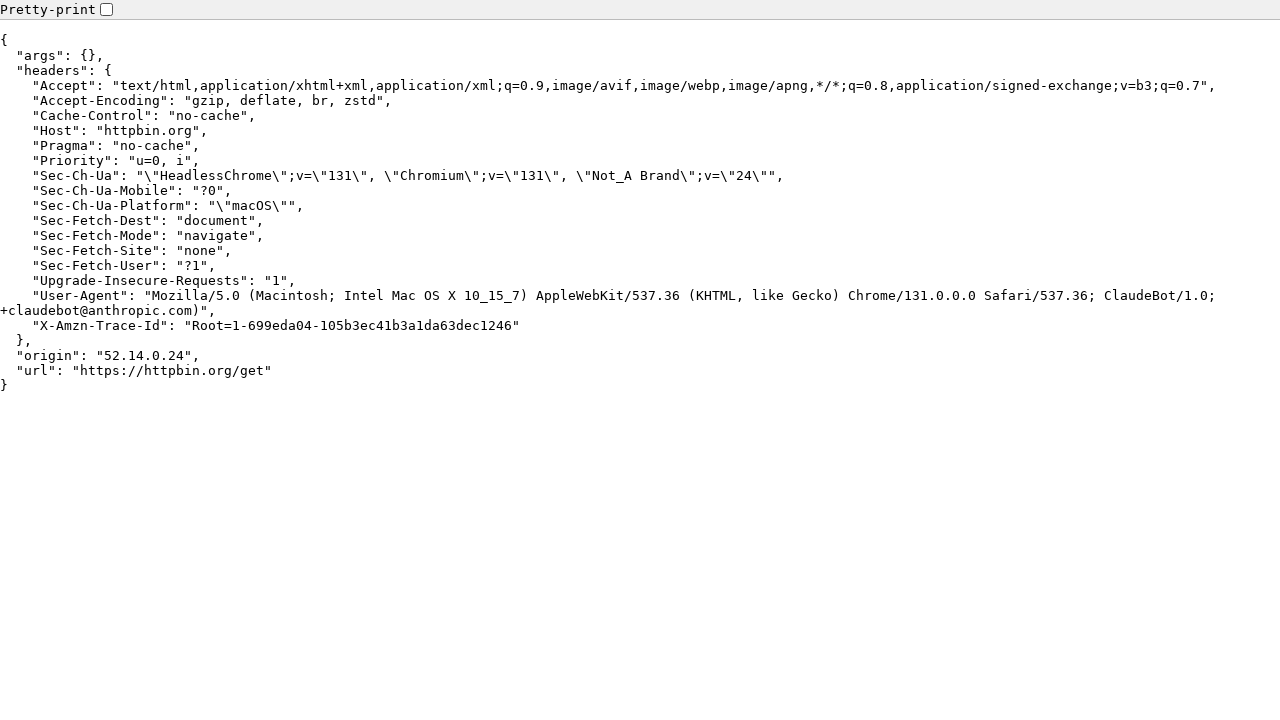

Navigated to API endpoint: https://httpbin.org/post
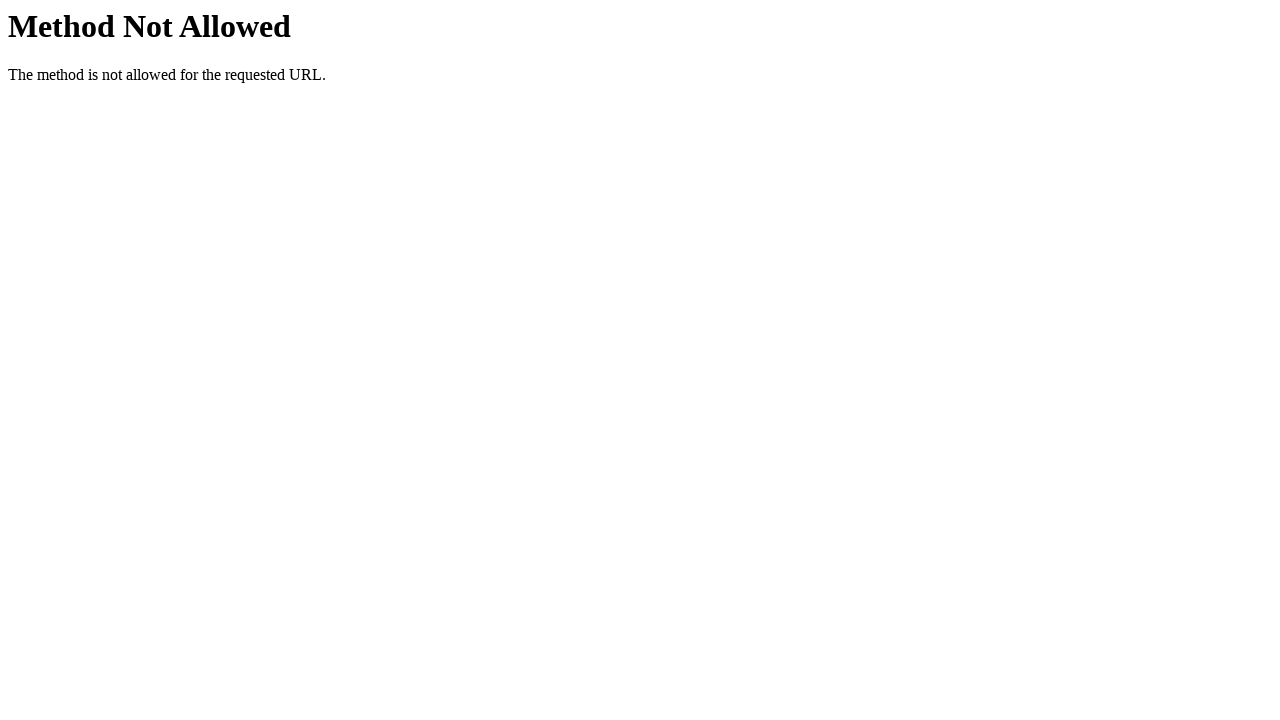

API endpoint https://httpbin.org/post loaded and body element appeared
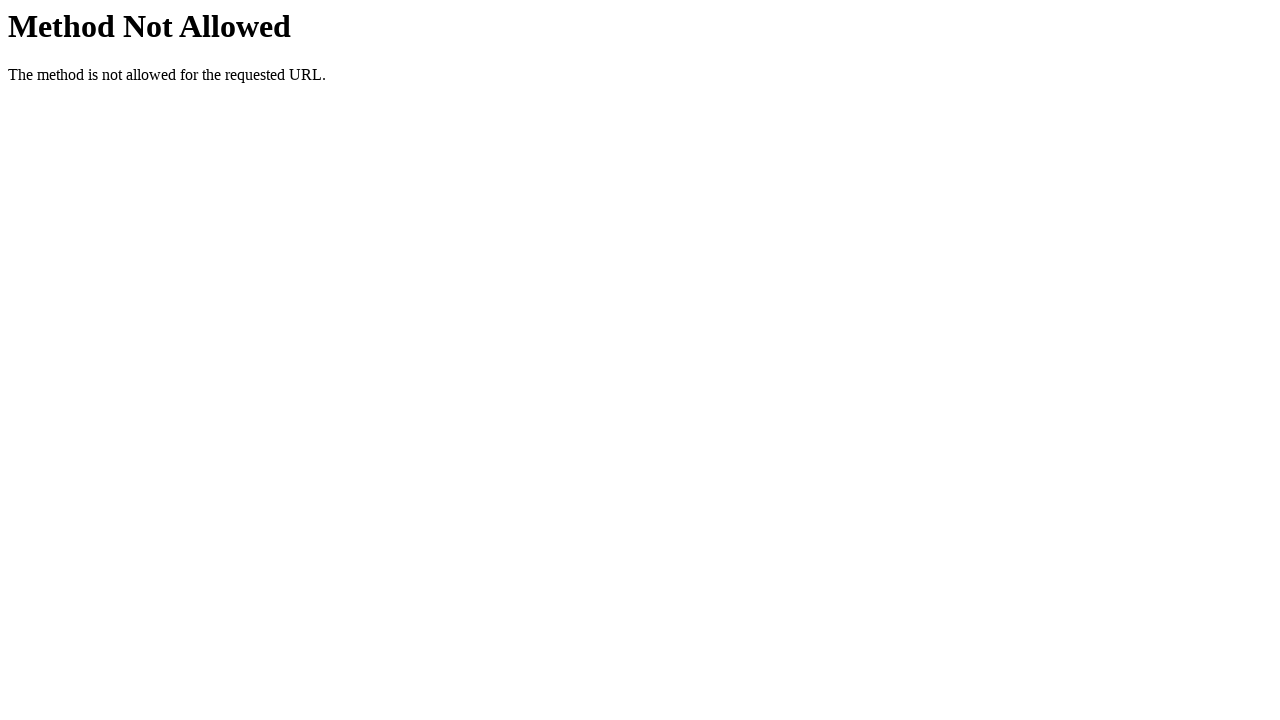

Navigated to API endpoint: https://httpbin.org/json
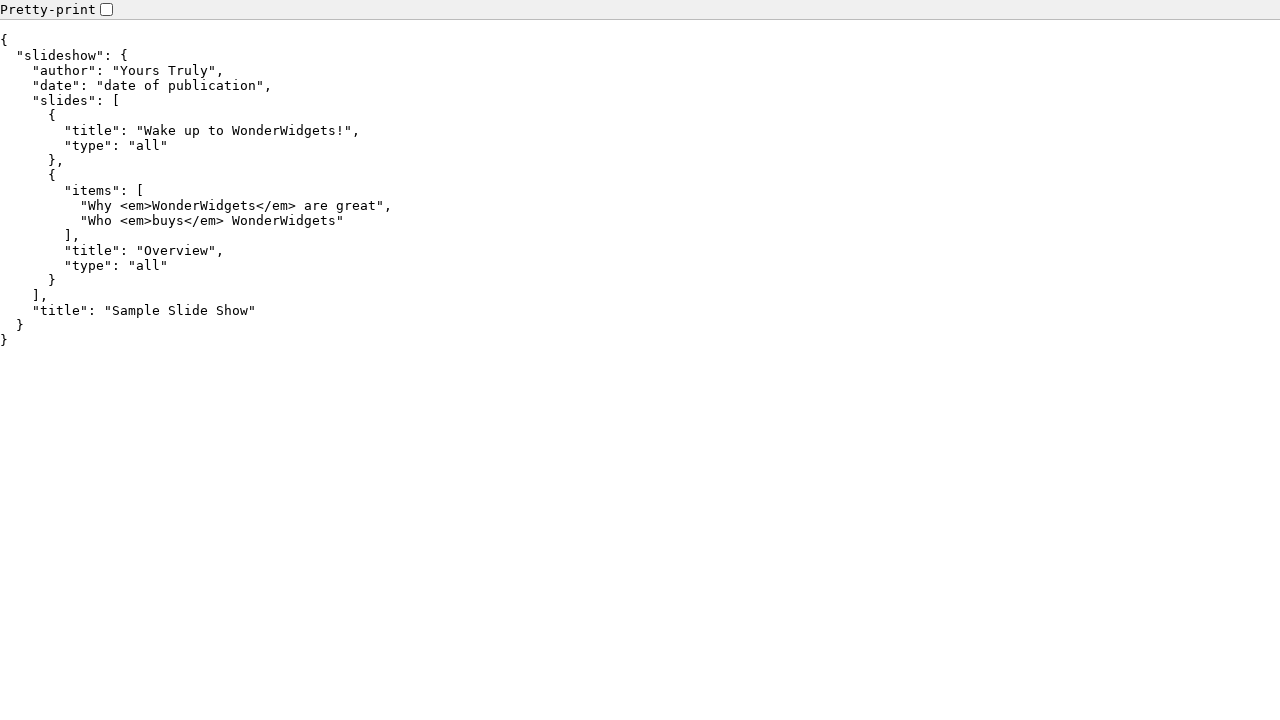

API endpoint https://httpbin.org/json loaded and body element appeared
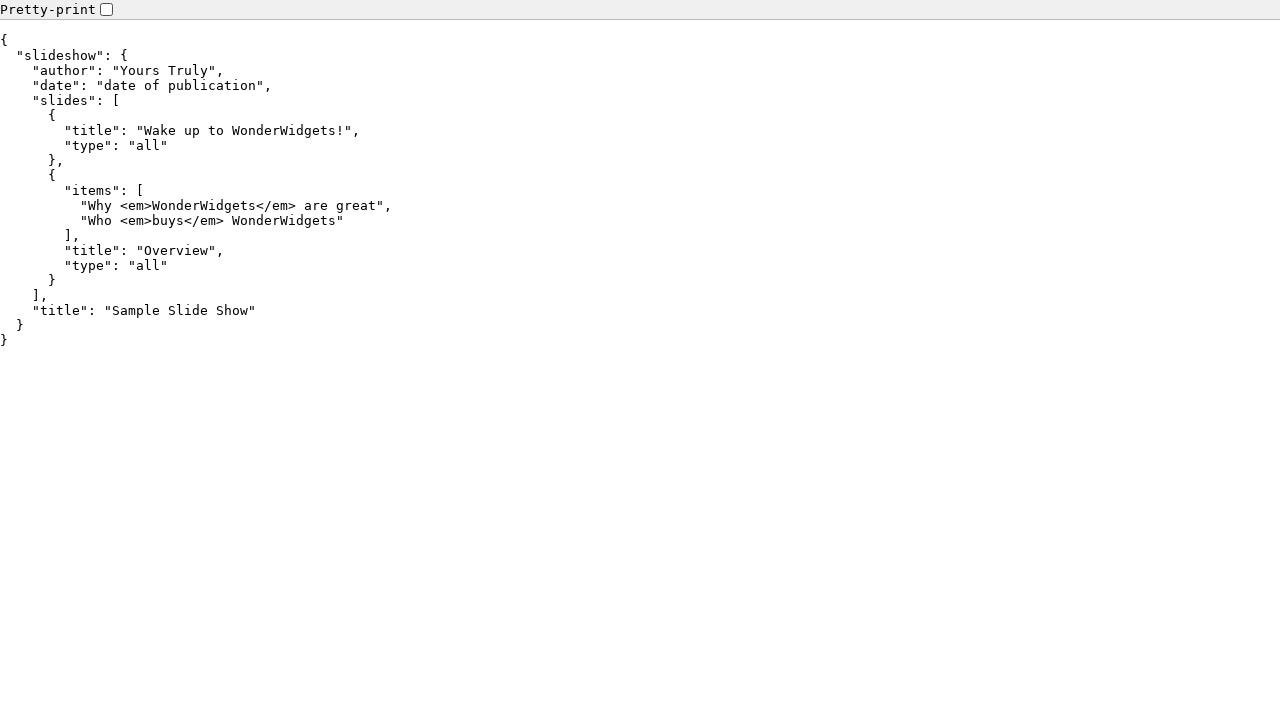

Navigated to API endpoint: https://httpbin.org/xml
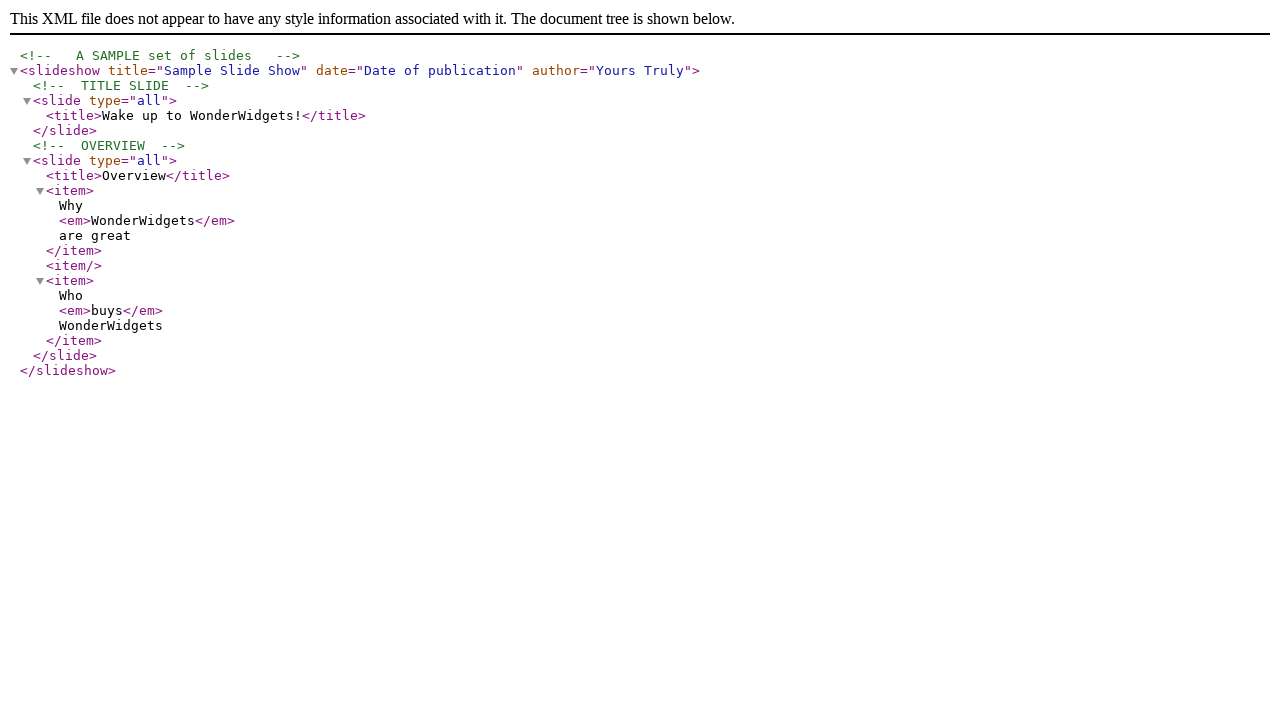

API endpoint https://httpbin.org/xml loaded and body element appeared
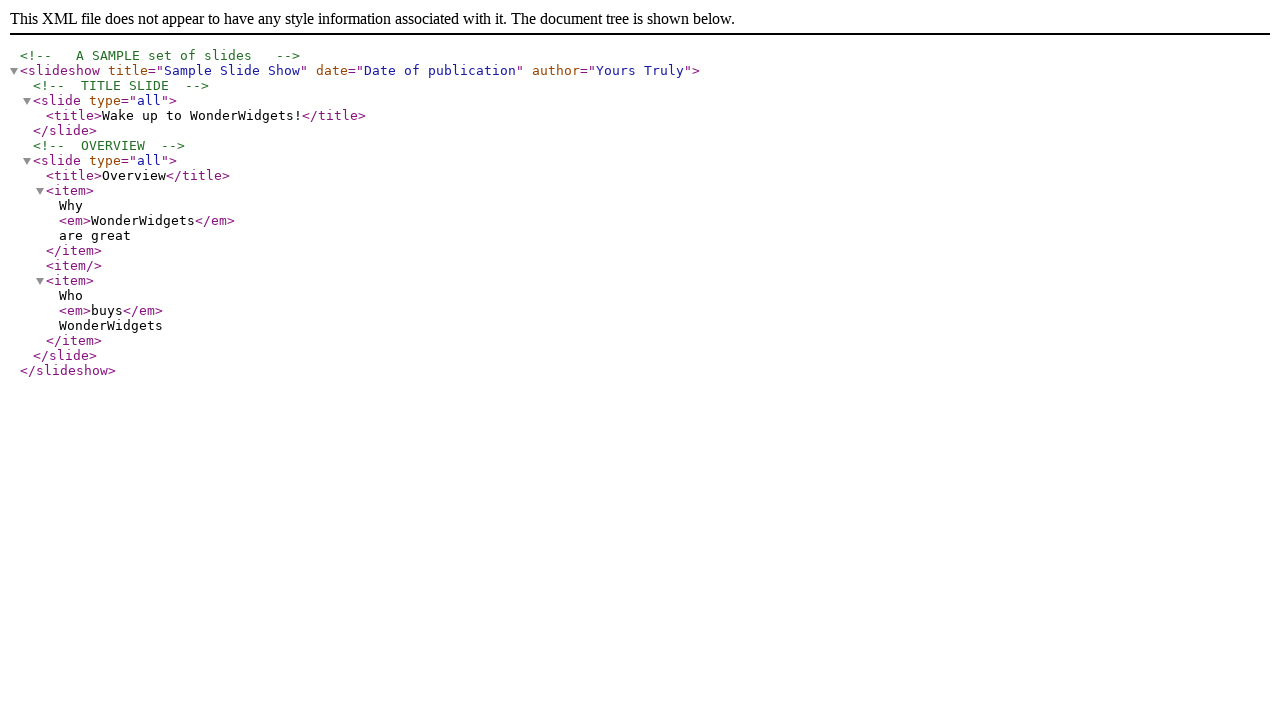

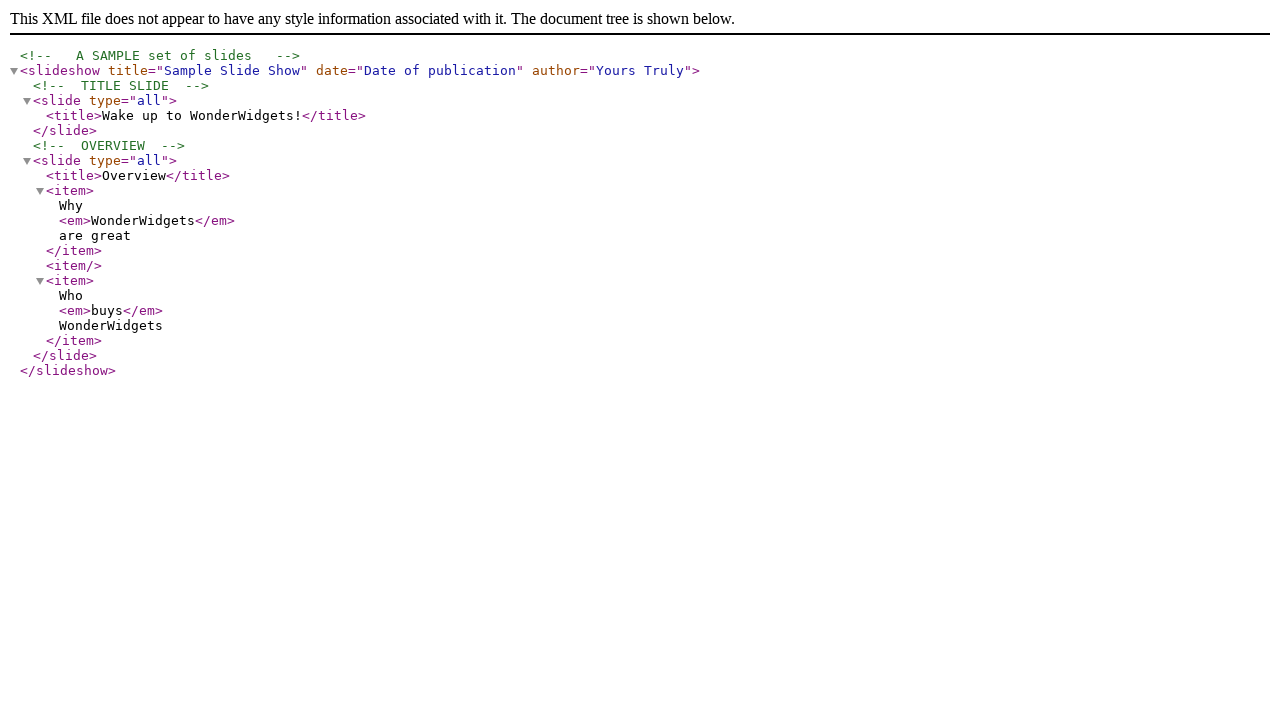